Tests dropdown select functionality by selecting options from a dropdown using different selection methods (by index, by value, and by visible text)

Starting URL: https://www.rahulshettyacademy.com/AutomationPractice/

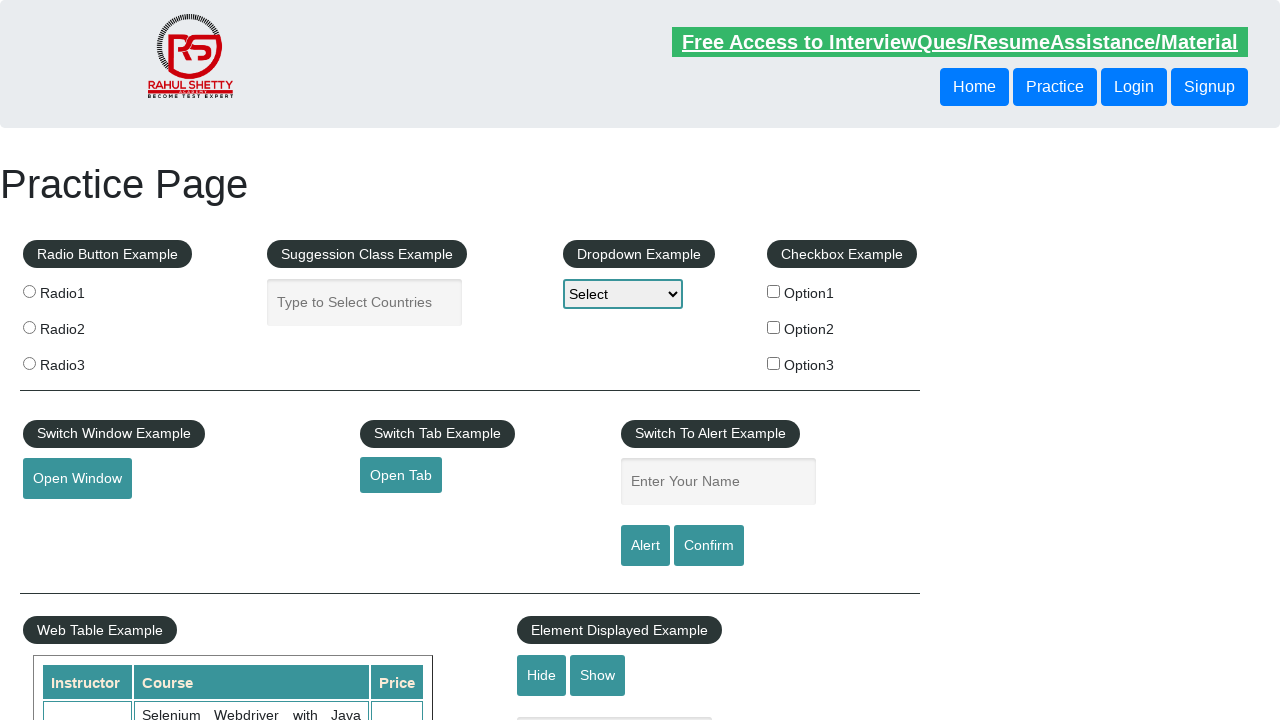

Navigated to test page
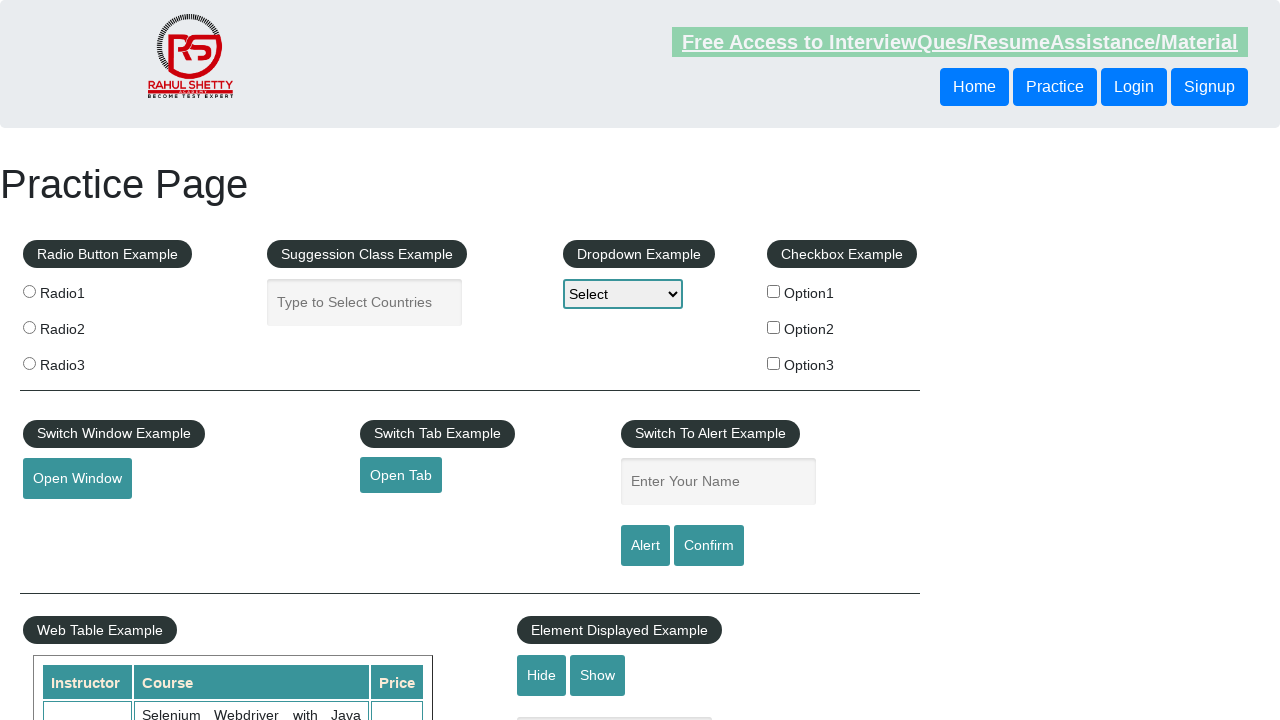

Dropdown element is visible
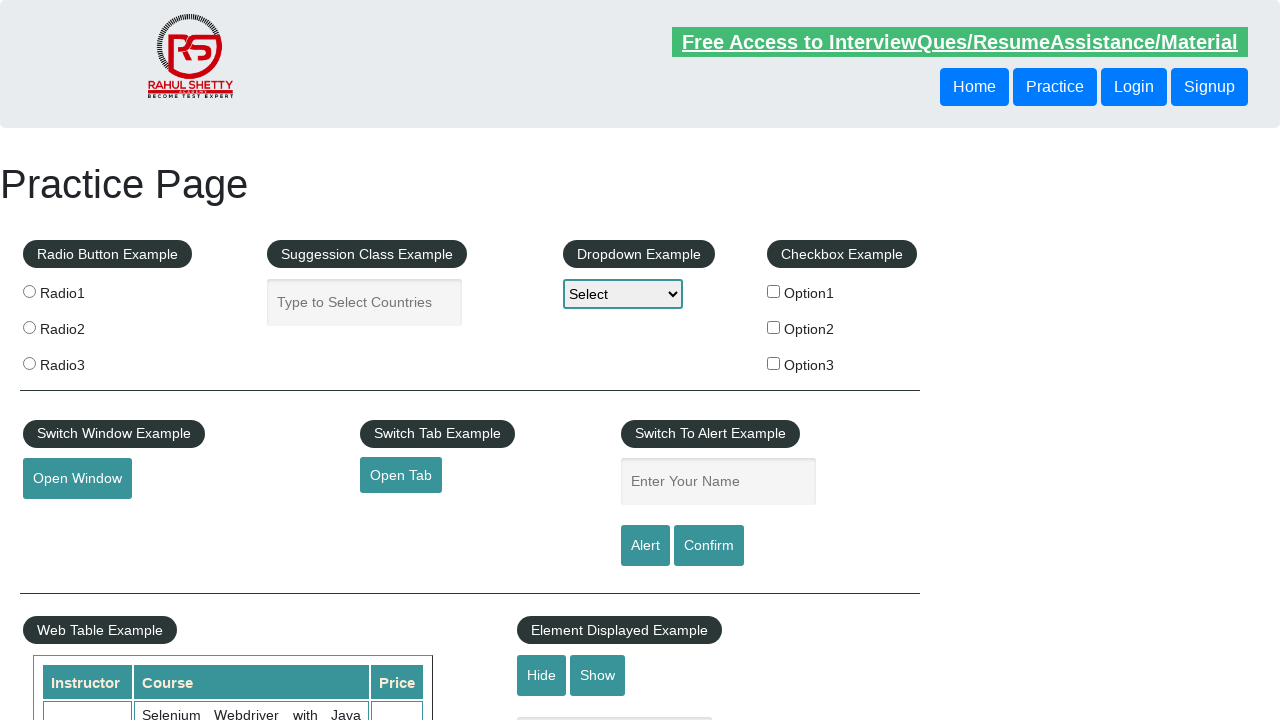

Selected dropdown option by index 0 on #dropdown-class-example
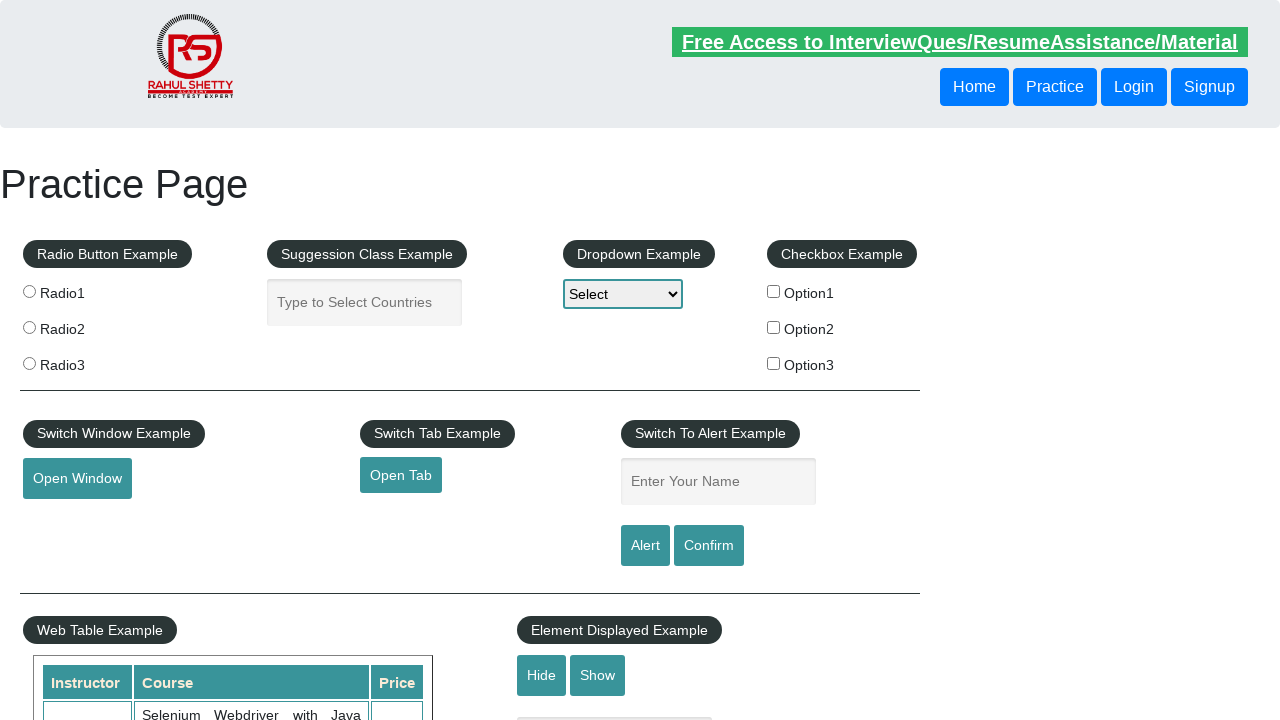

Selected dropdown option by value 'option2' on #dropdown-class-example
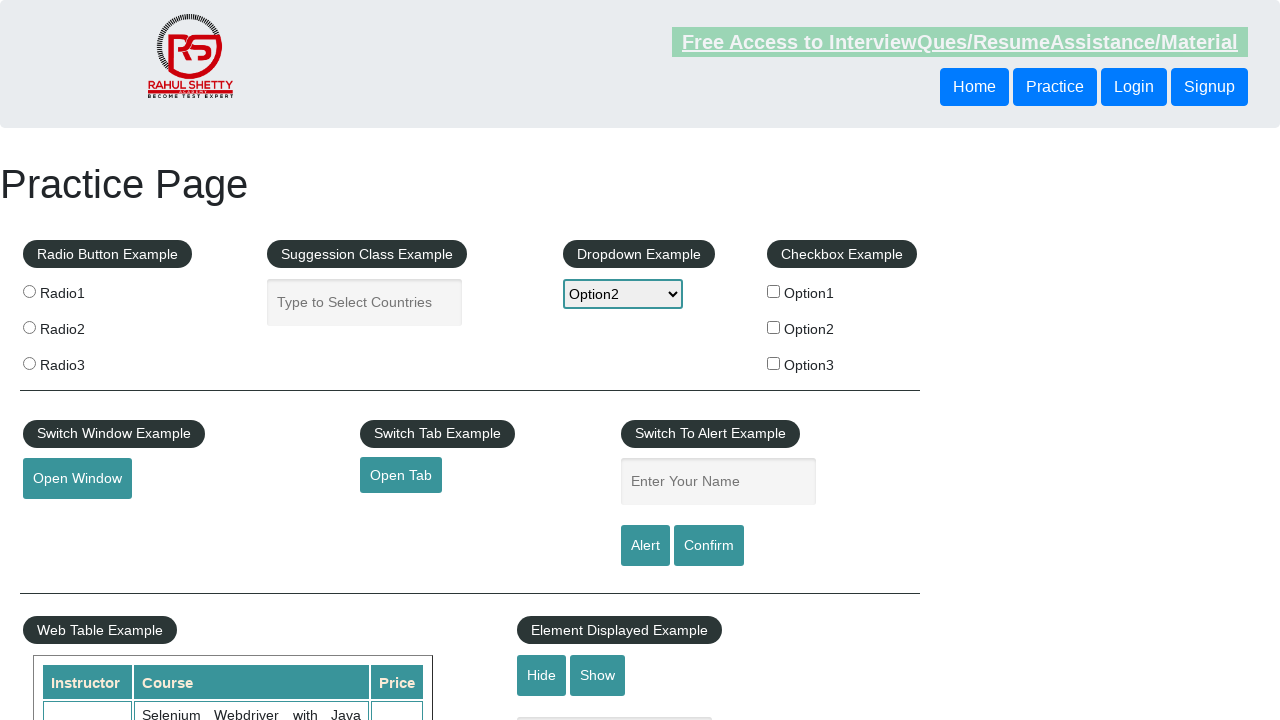

Selected dropdown option by visible text 'Option3' on #dropdown-class-example
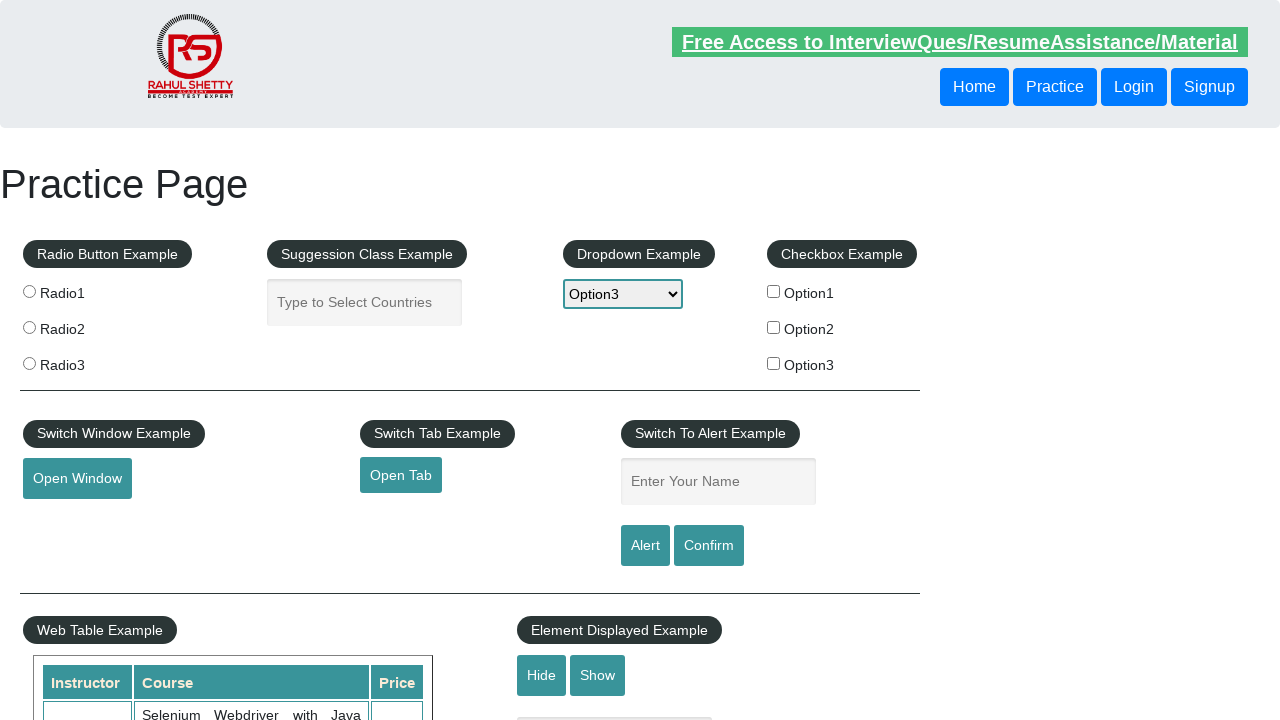

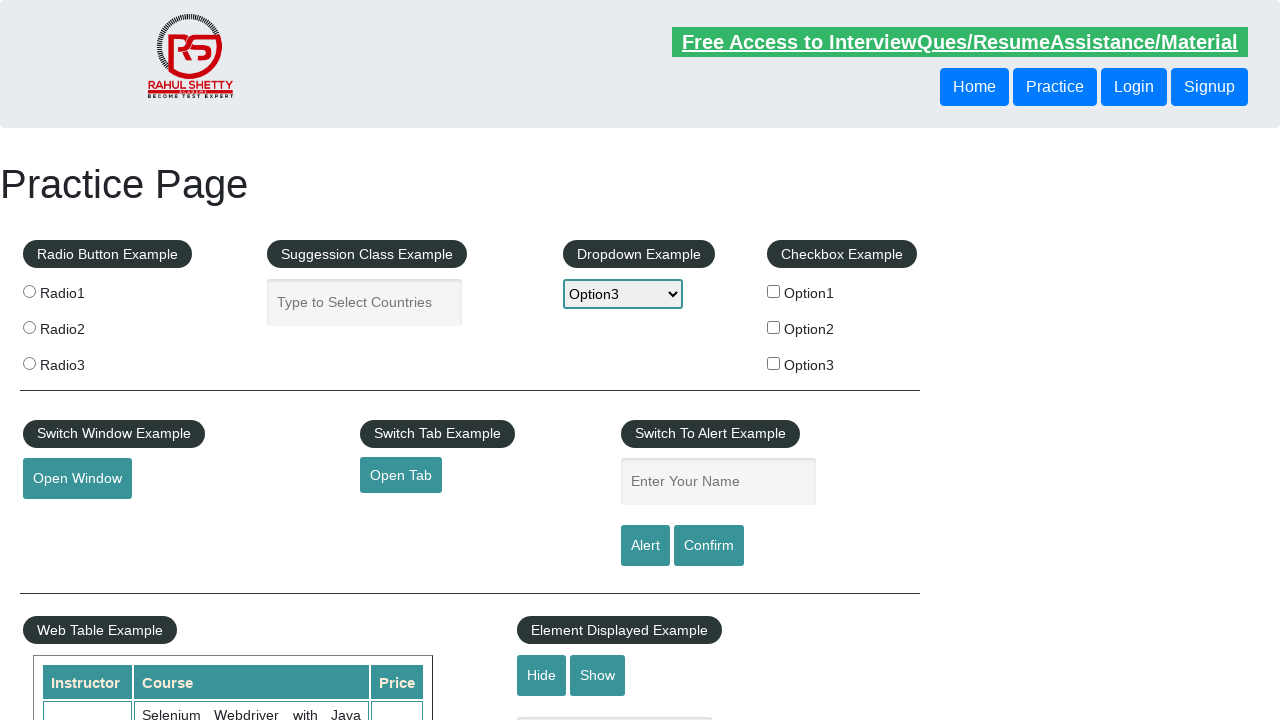